Tests navigation to "Learn how to automate an application that evolves over time" link and verifies the page loads correctly

Starting URL: https://ultimateqa.com/automation/

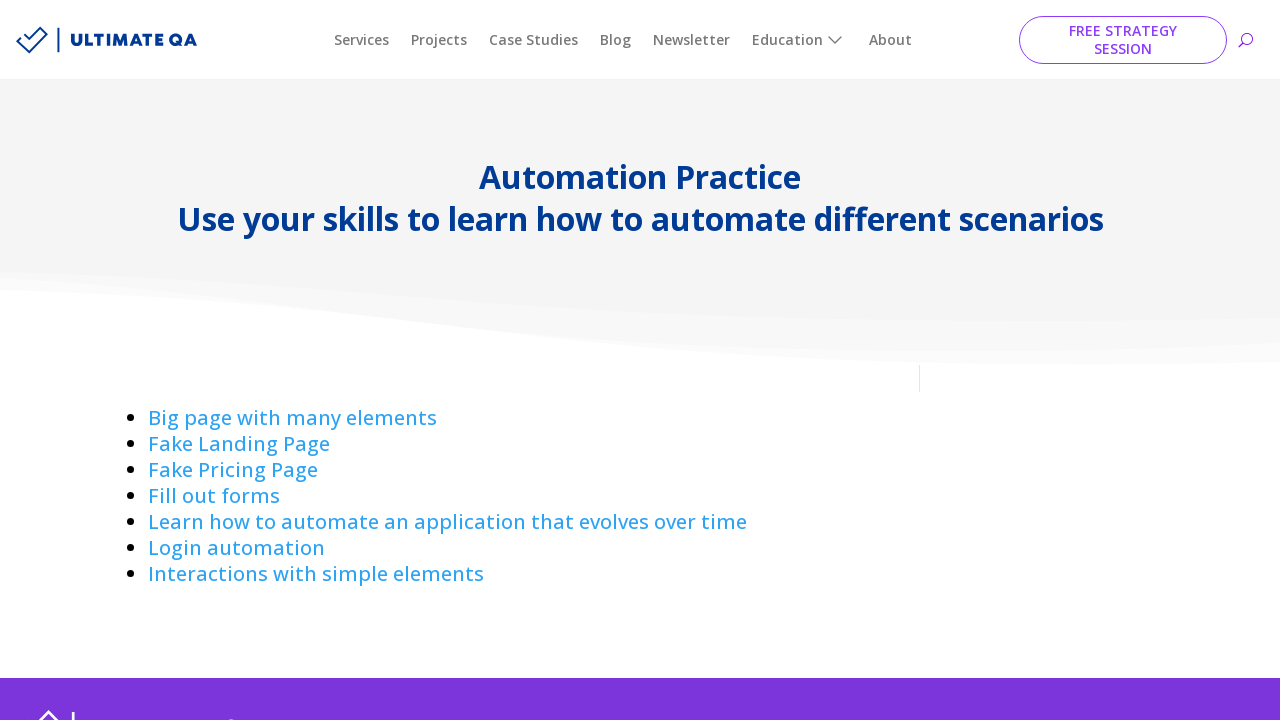

Clicked on 'Learn how to automate an application that evolves over time' link at (448, 522) on text=Learn how to automate an application that evolves over time
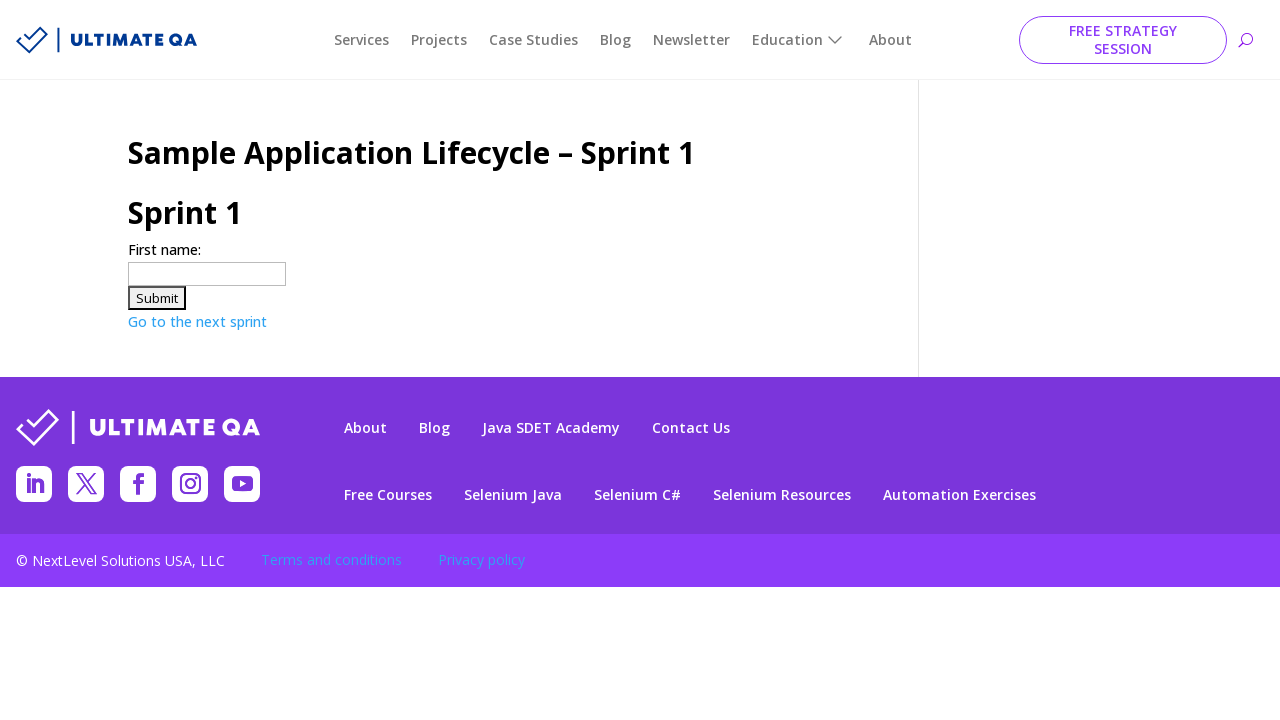

Page loaded successfully with heading element visible
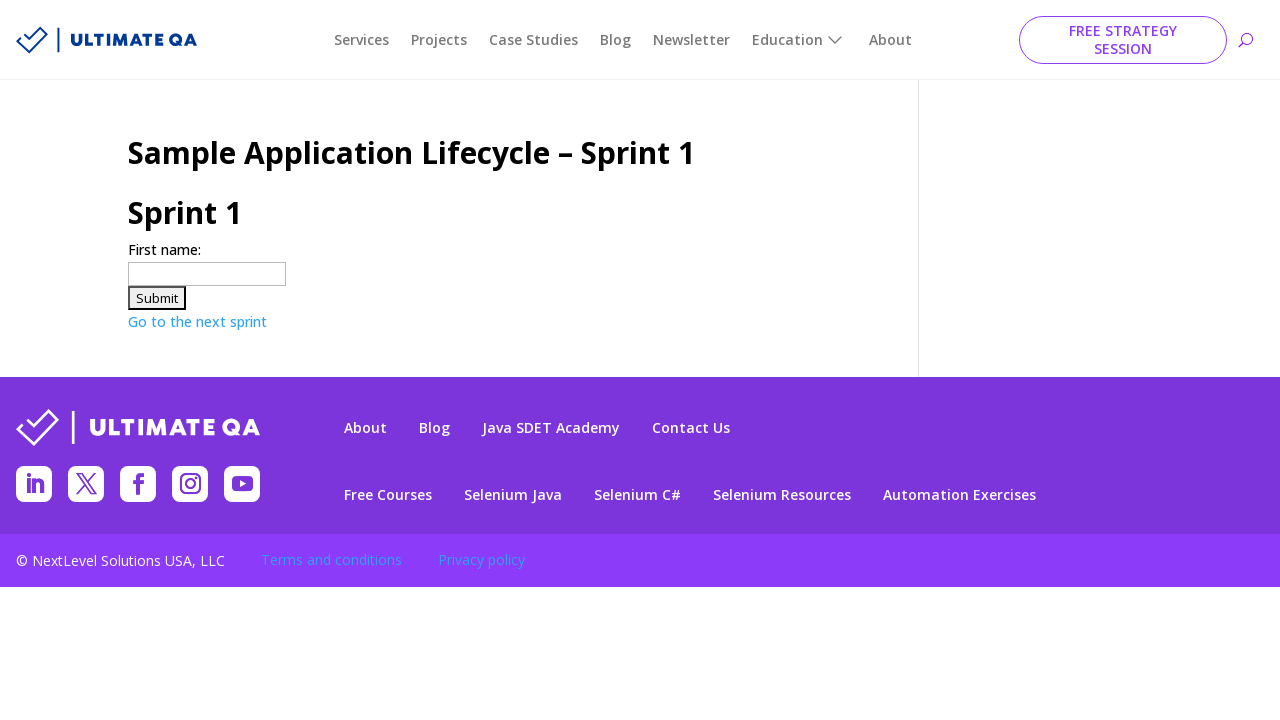

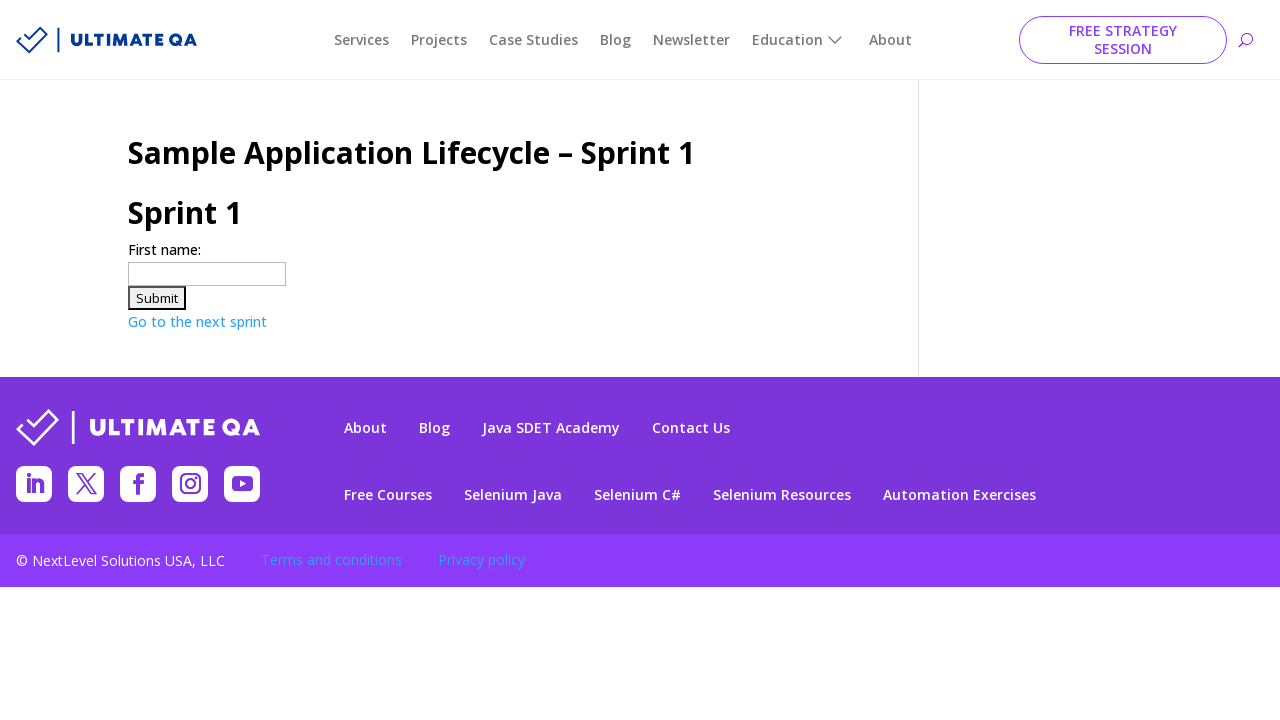